Navigates to The Internet test page and clicks on the Checkboxes link to verify page navigation works

Starting URL: http://the-internet.herokuapp.com/

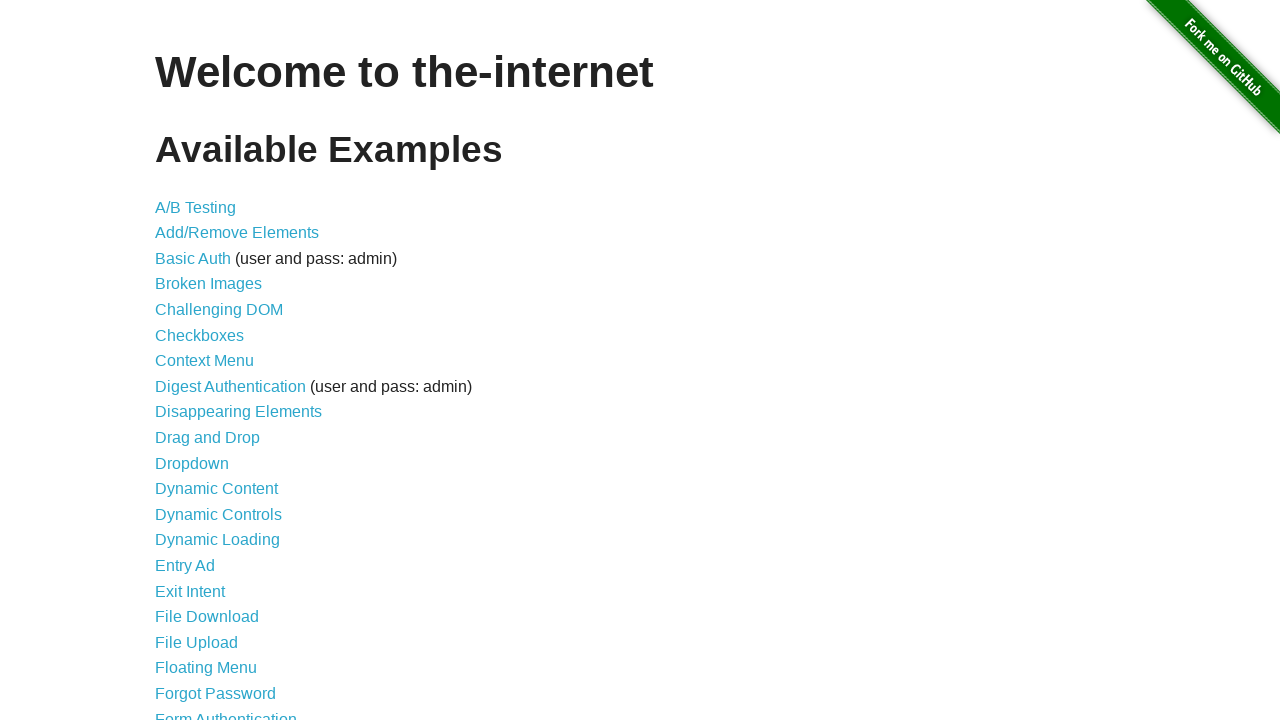

Clicked on Checkboxes link to navigate to checkboxes page at (200, 335) on text=Checkboxes
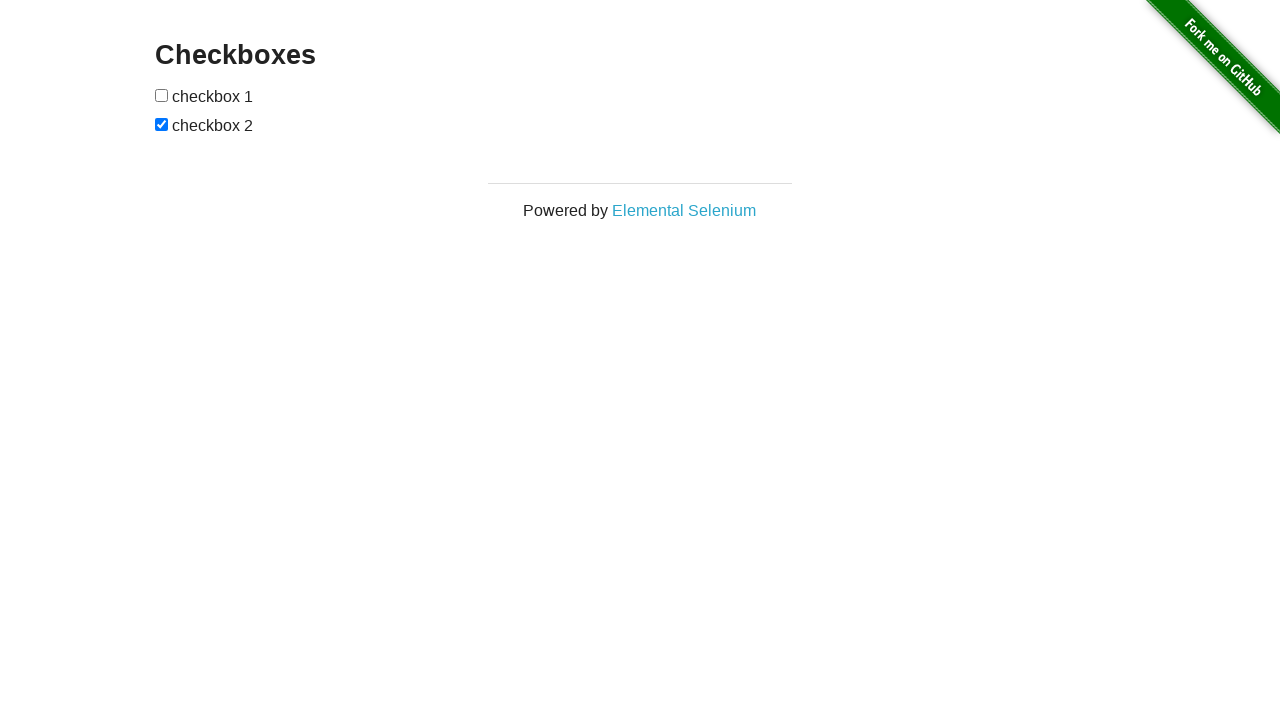

Checkboxes page loaded successfully
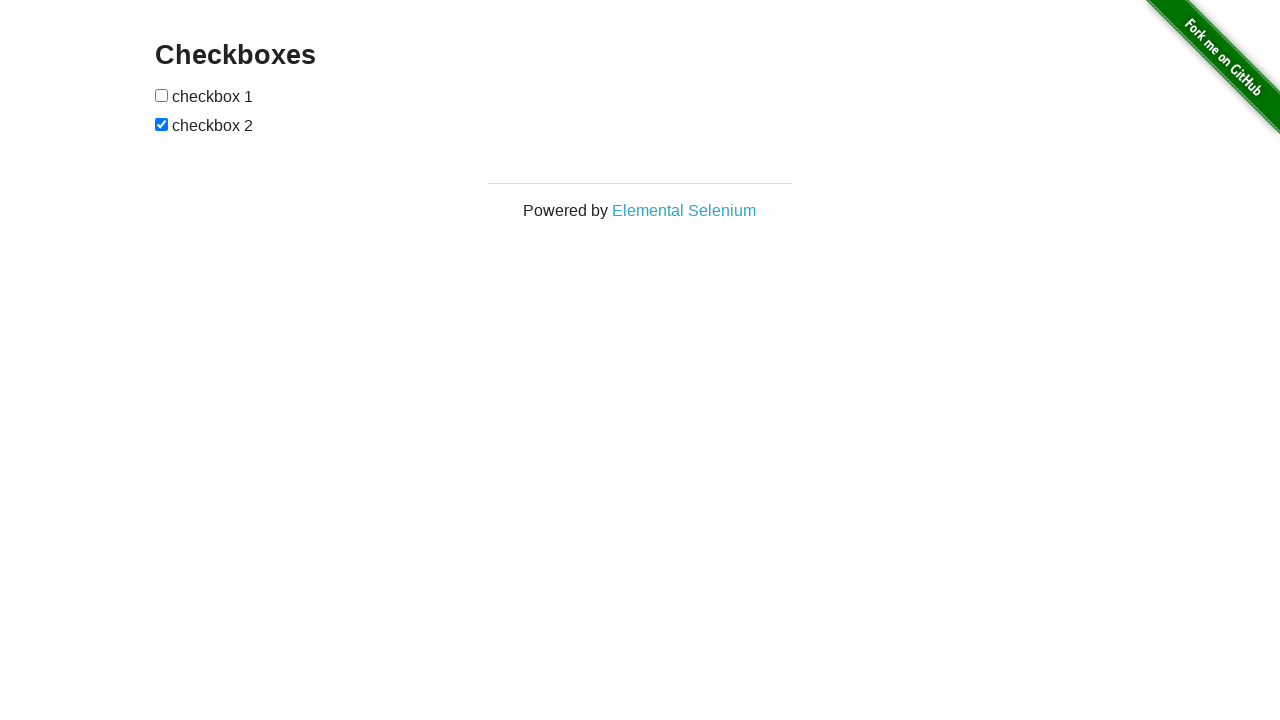

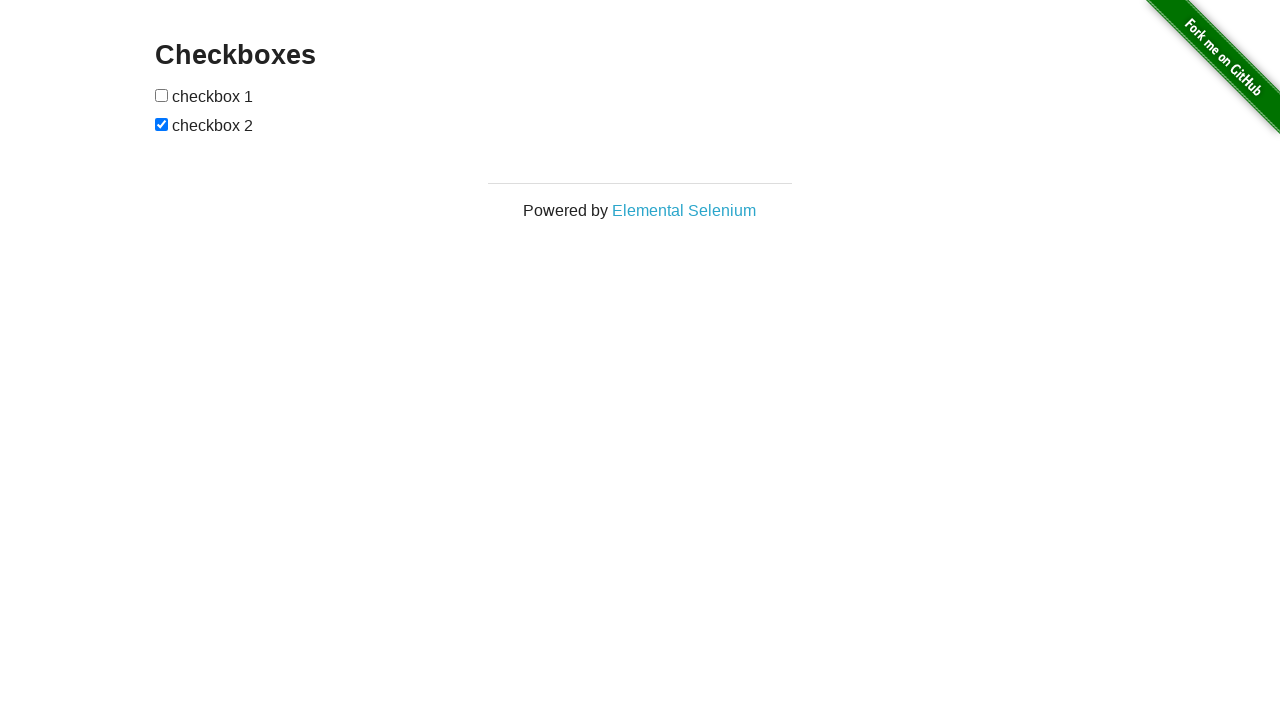